Tests form input functionality by filling first name and last name fields, including clearing and re-entering the first name

Starting URL: https://formy-project.herokuapp.com/form

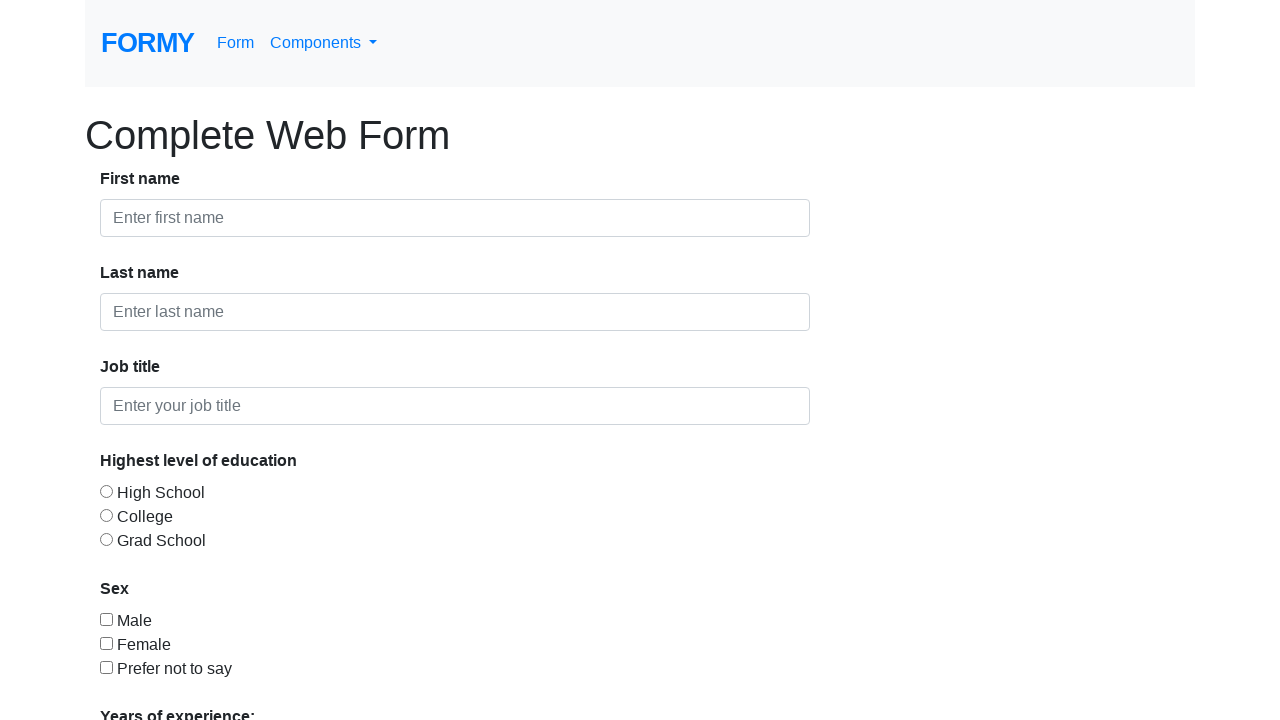

Filled first name field with 'Cristiana' on #first-name
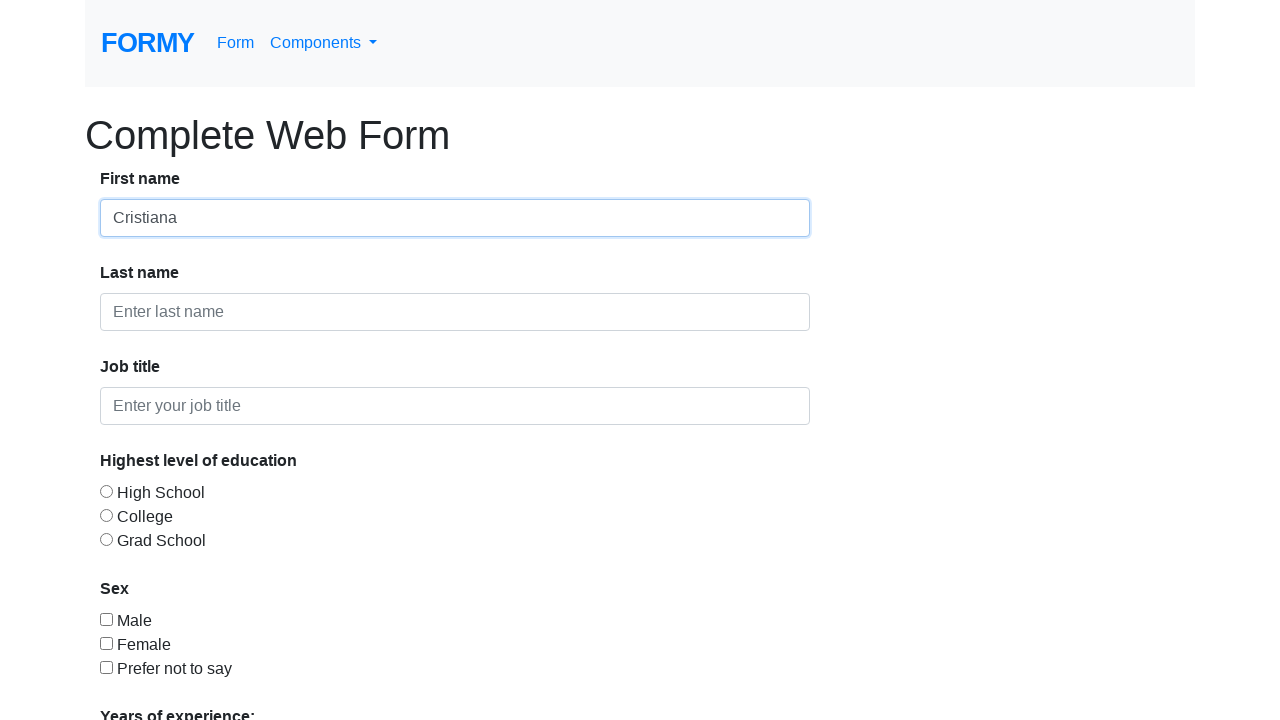

Cleared first name field on #first-name
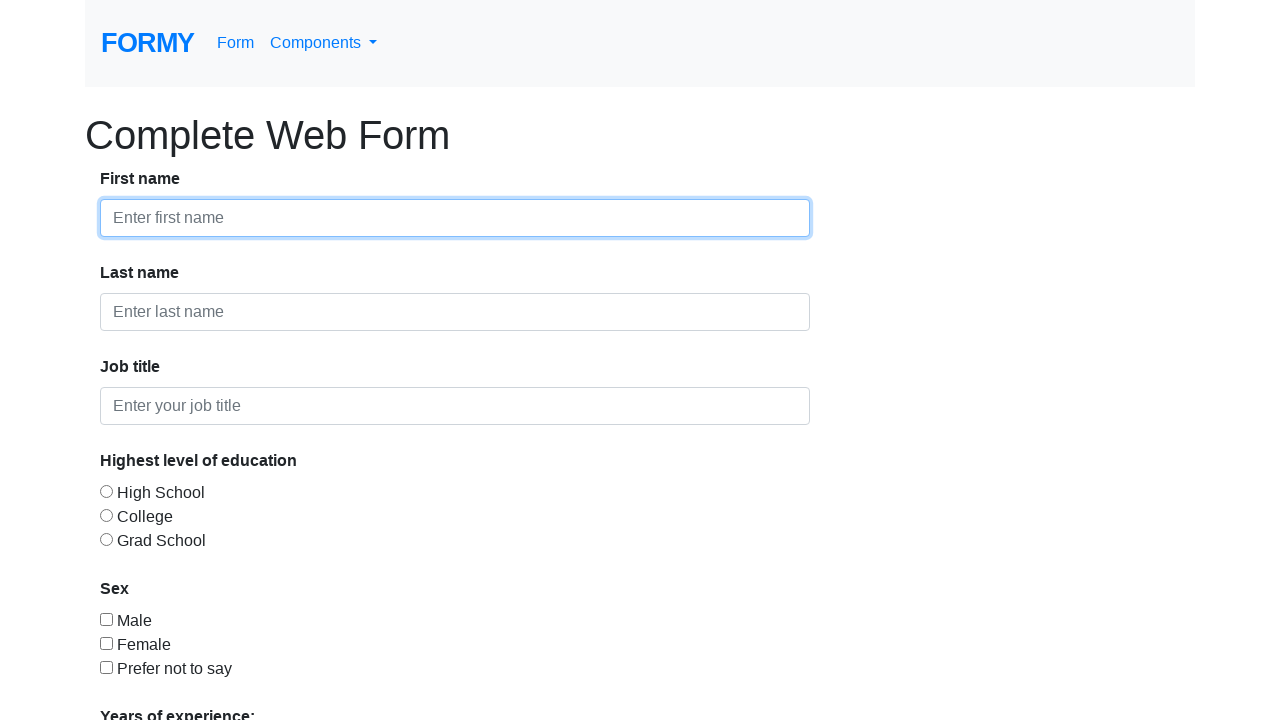

Re-filled first name field with 'Marian' on #first-name
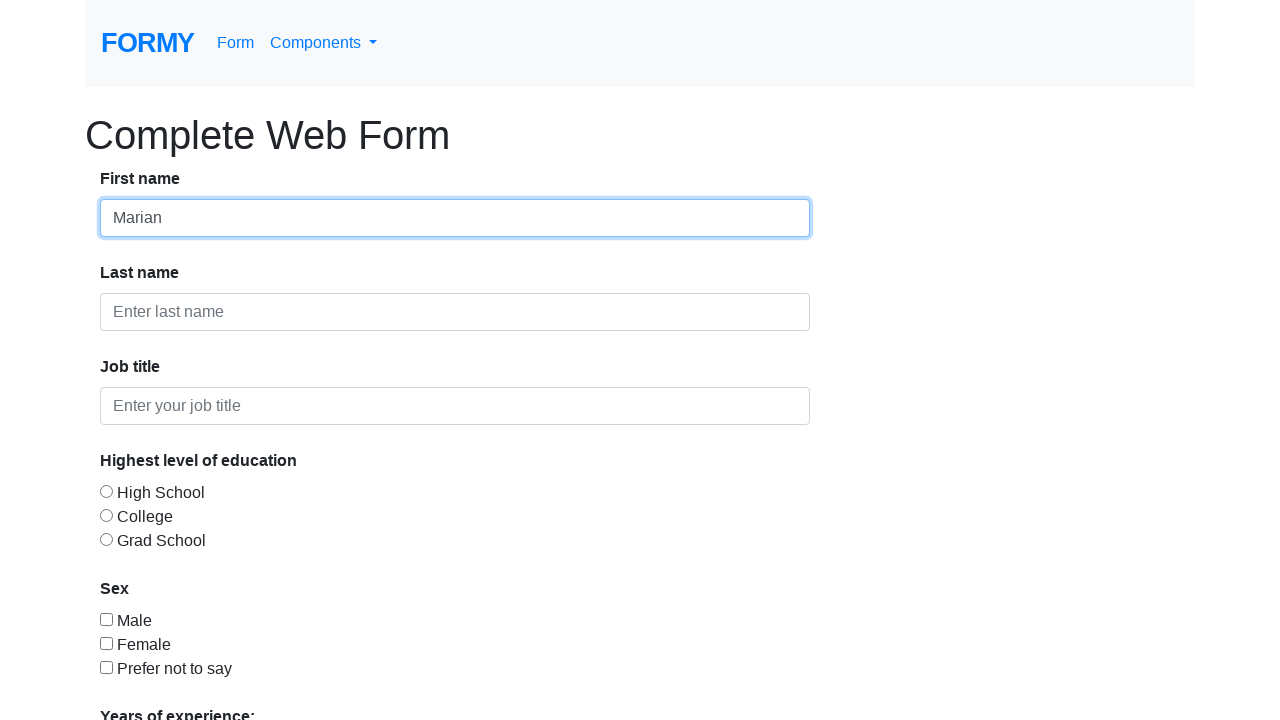

Filled last name field with 'Marin' on #last-name
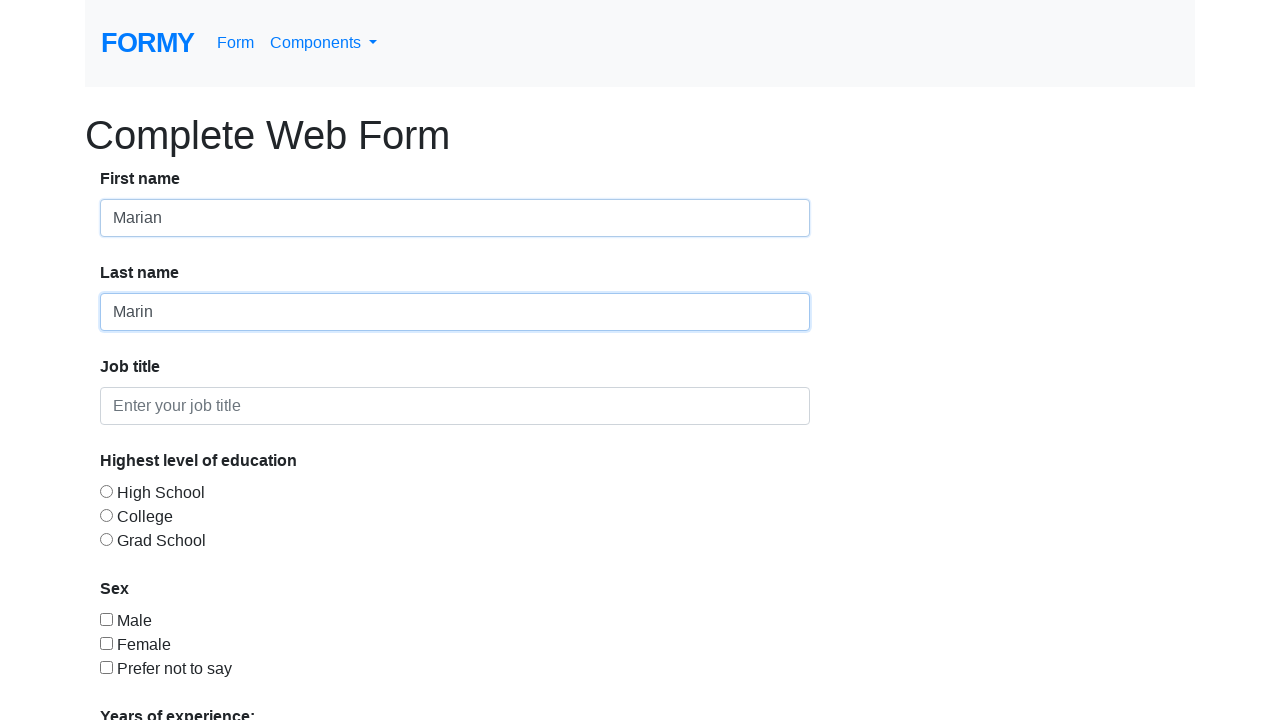

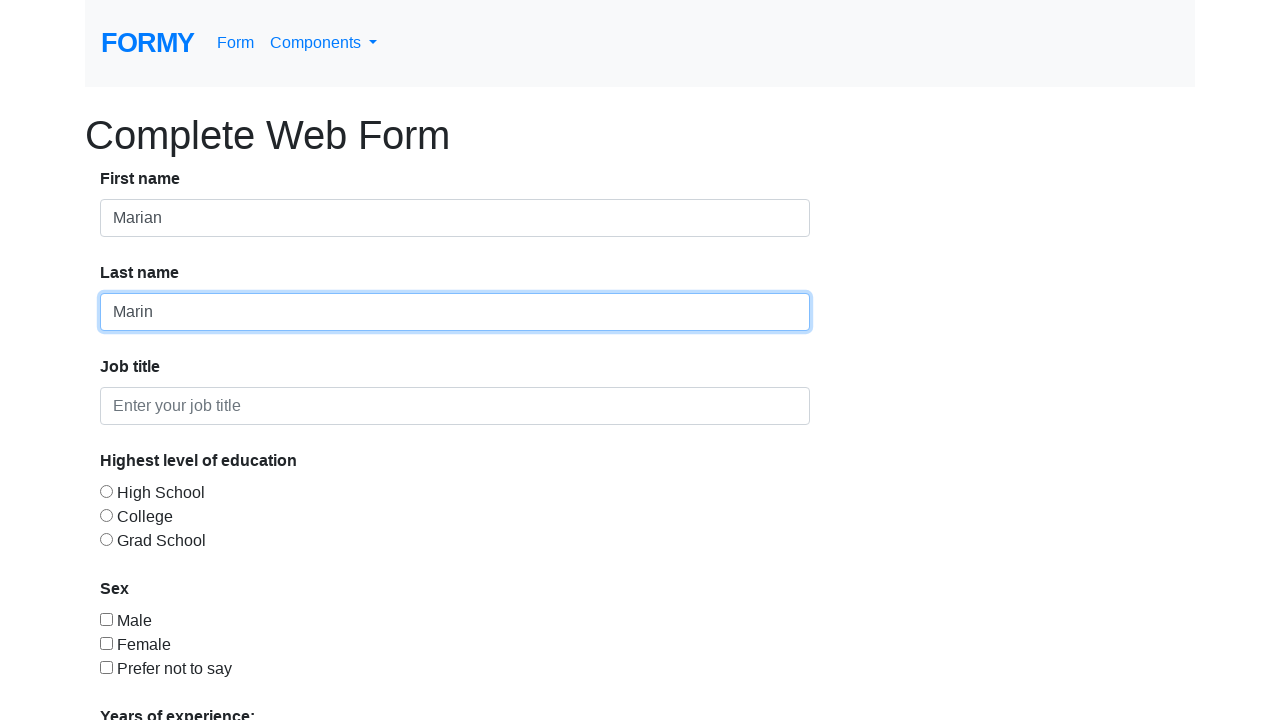